Tests slider functionality by clicking and holding the slider, then moving it horizontally using mouse offset

Starting URL: https://demoqa.com/slider/

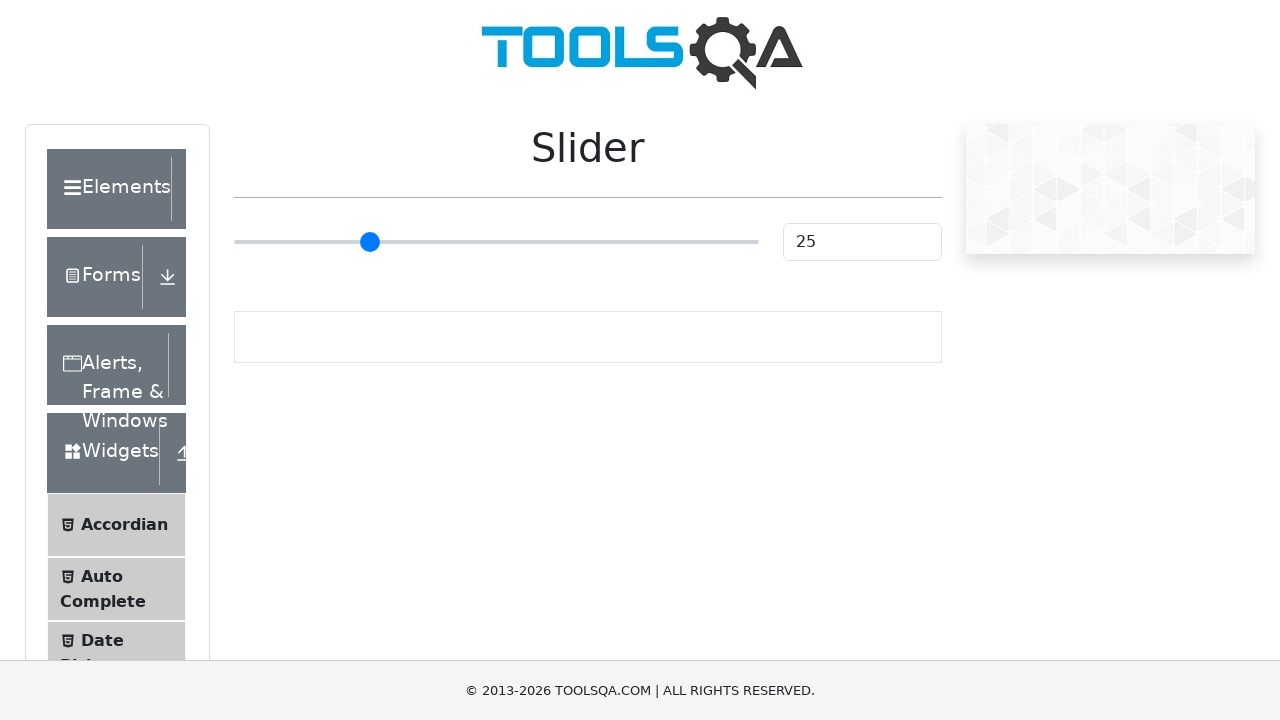

Located the primary range slider element
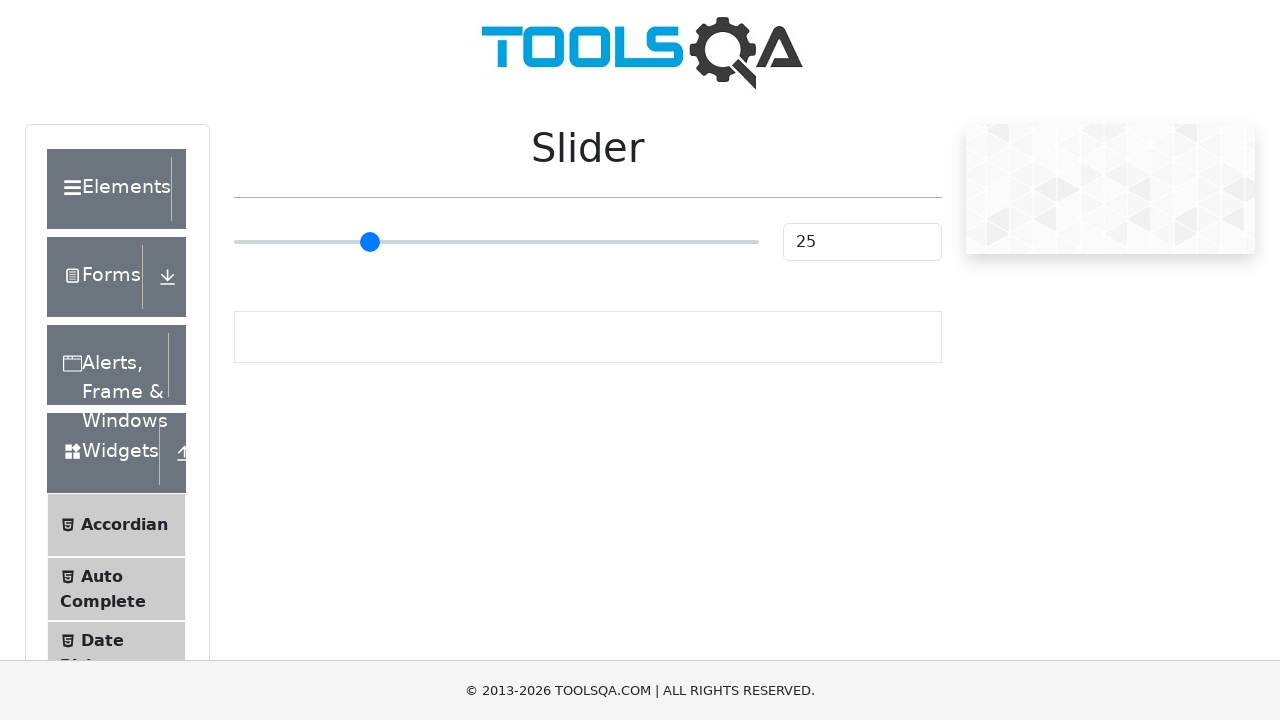

Retrieved slider bounding box dimensions and position
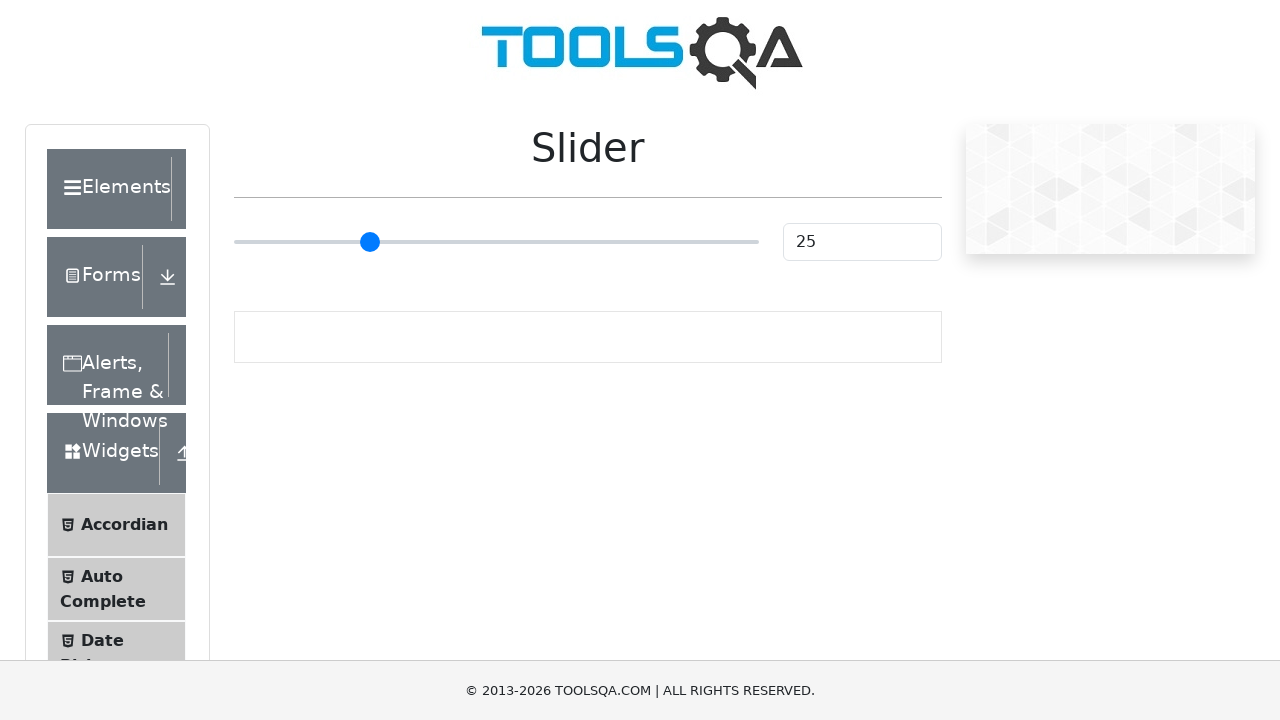

Moved mouse to center of slider at (496, 242)
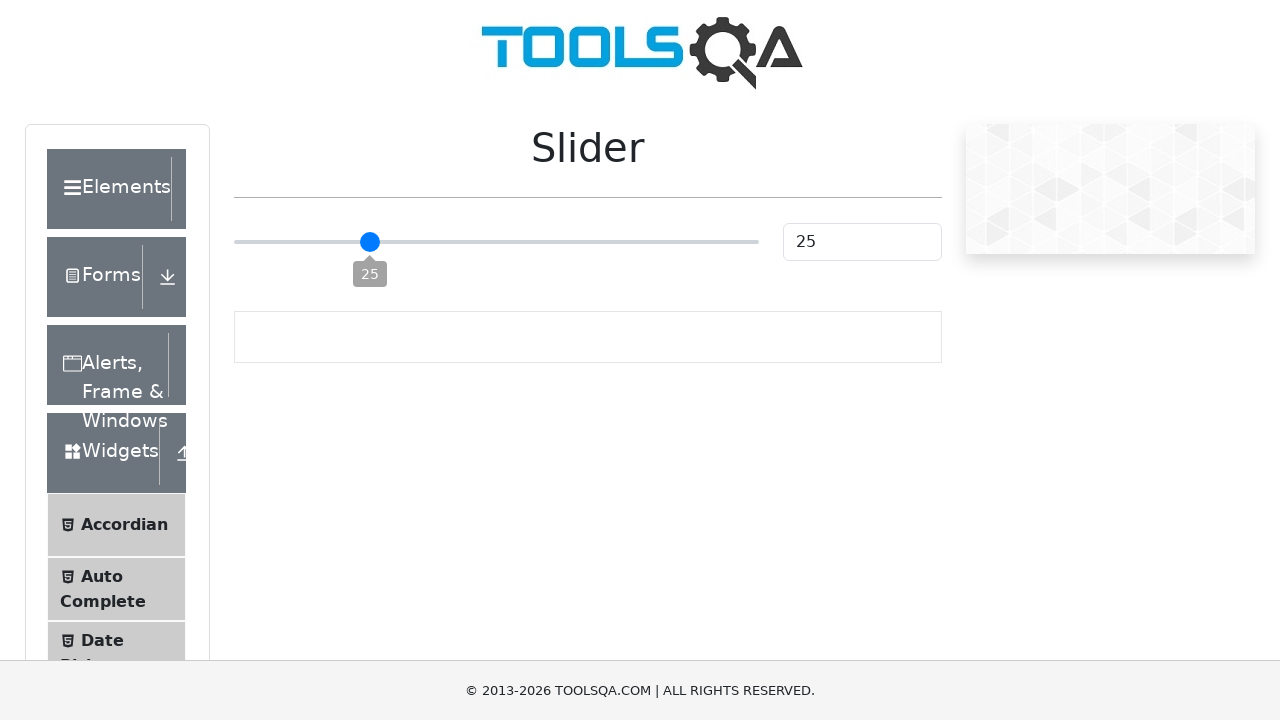

Pressed and held mouse button on slider at (496, 242)
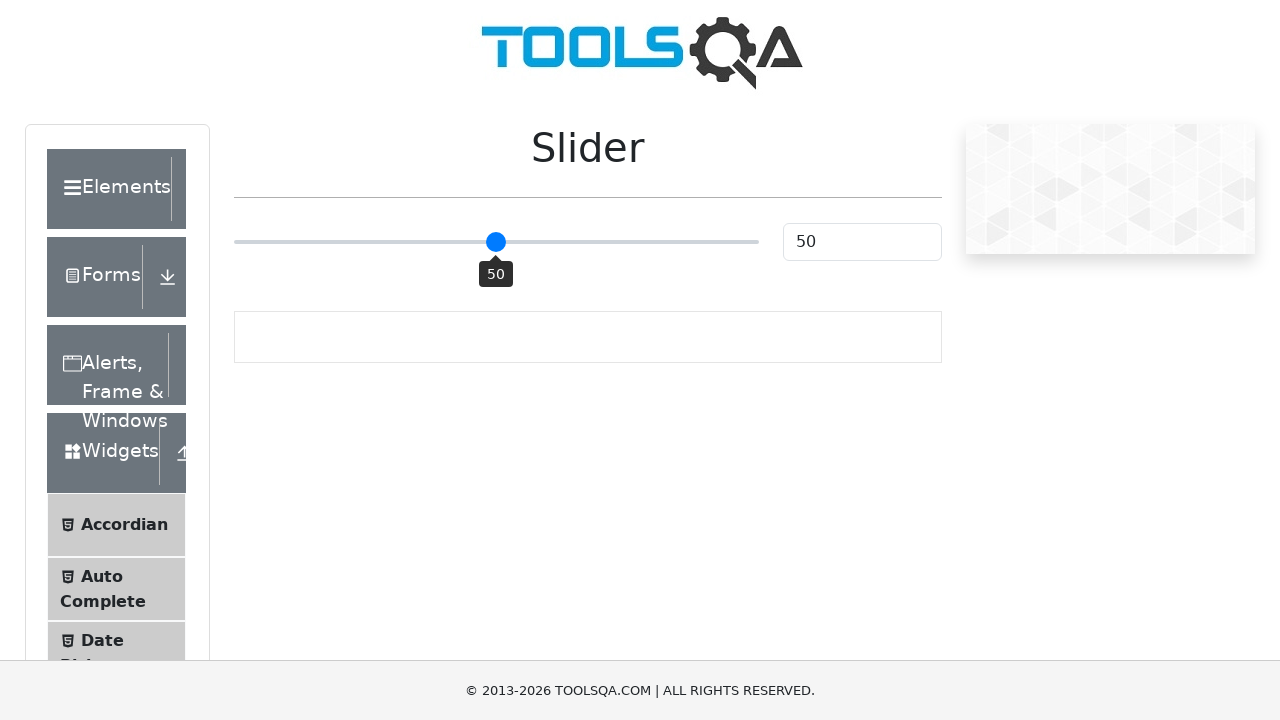

Moved mouse 65 pixels to the right while holding button at (561, 242)
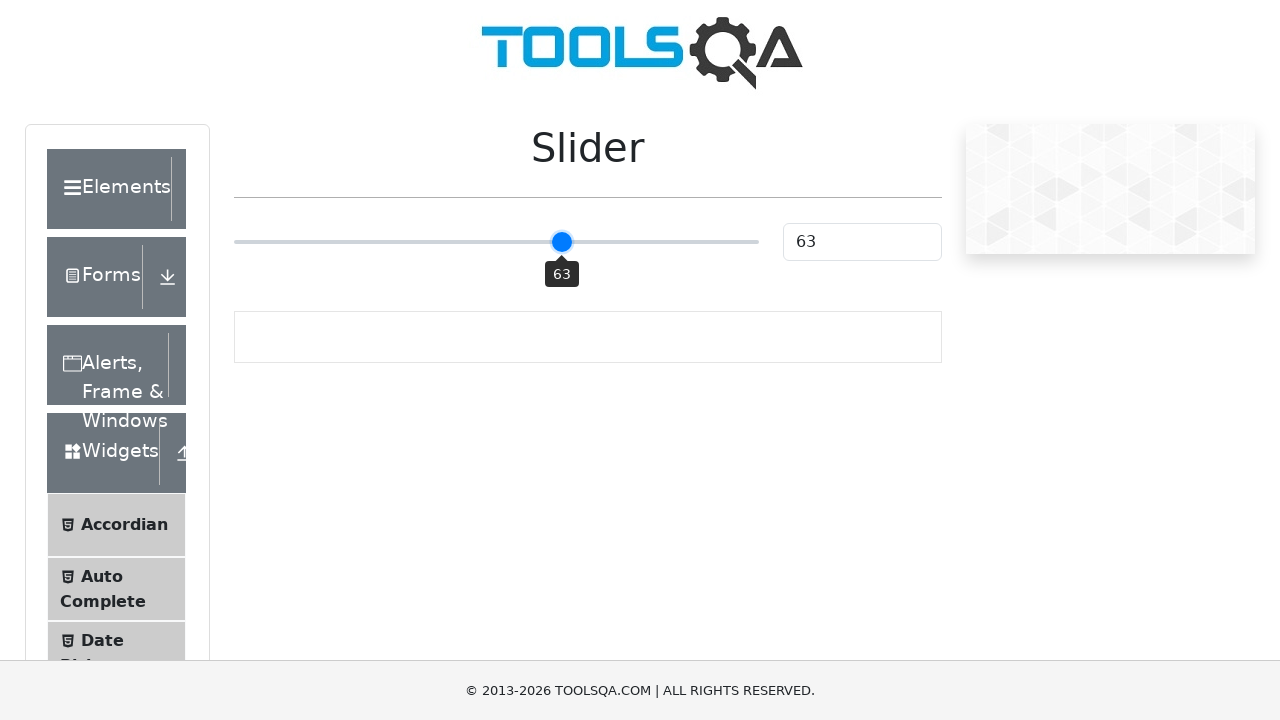

Released mouse button to complete slider drag action at (561, 242)
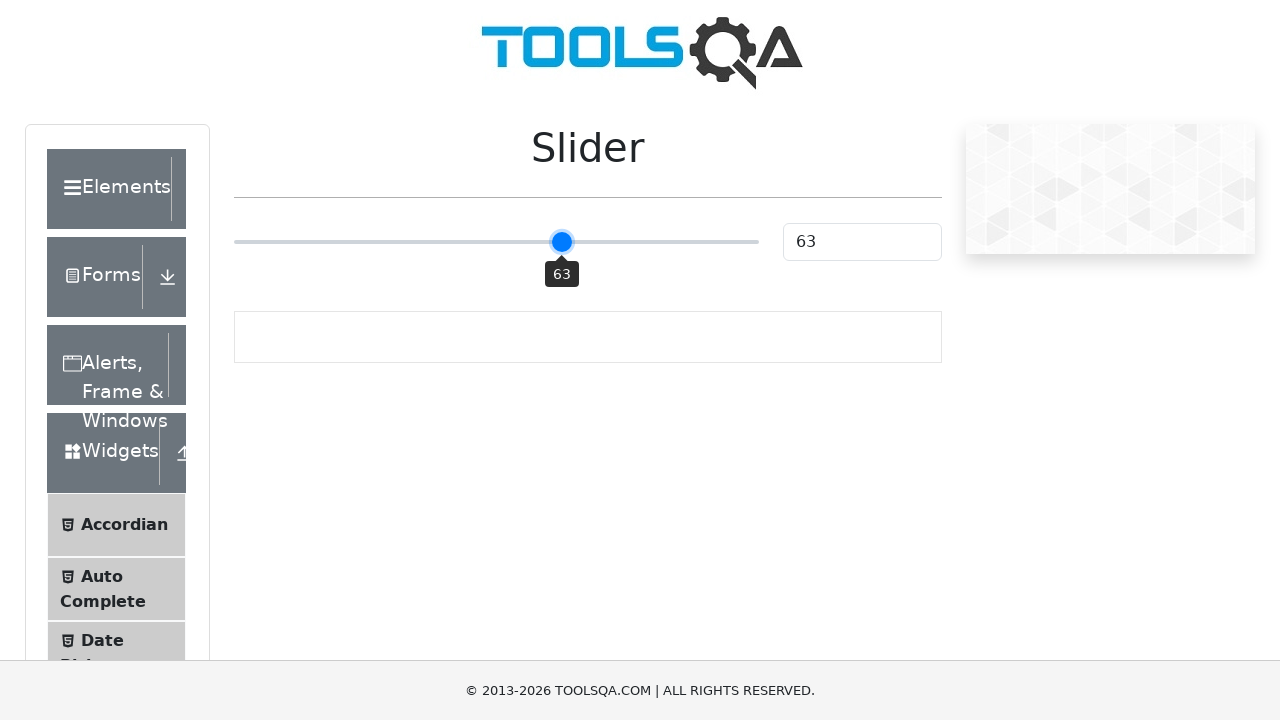

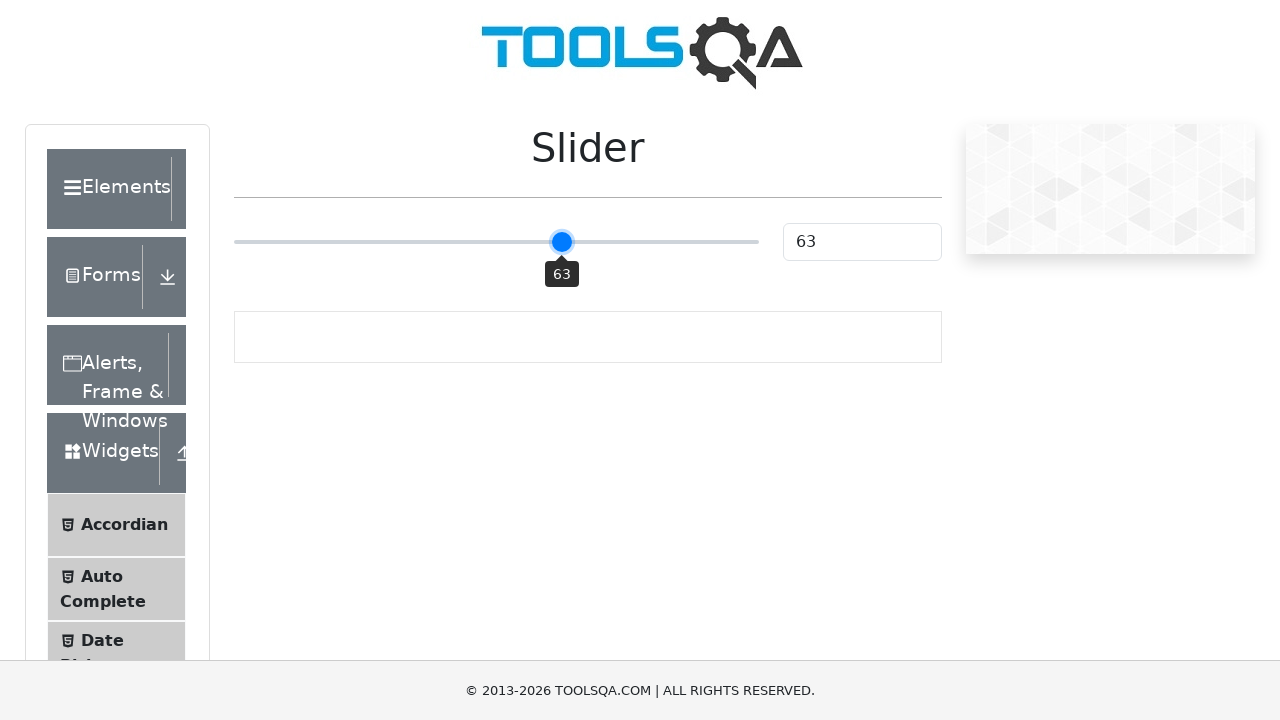